Tests basic form element interactions including clicking a checkbox, filling an email input field with text, and clearing the field

Starting URL: https://www.selenium.dev/selenium/web/inputs.html

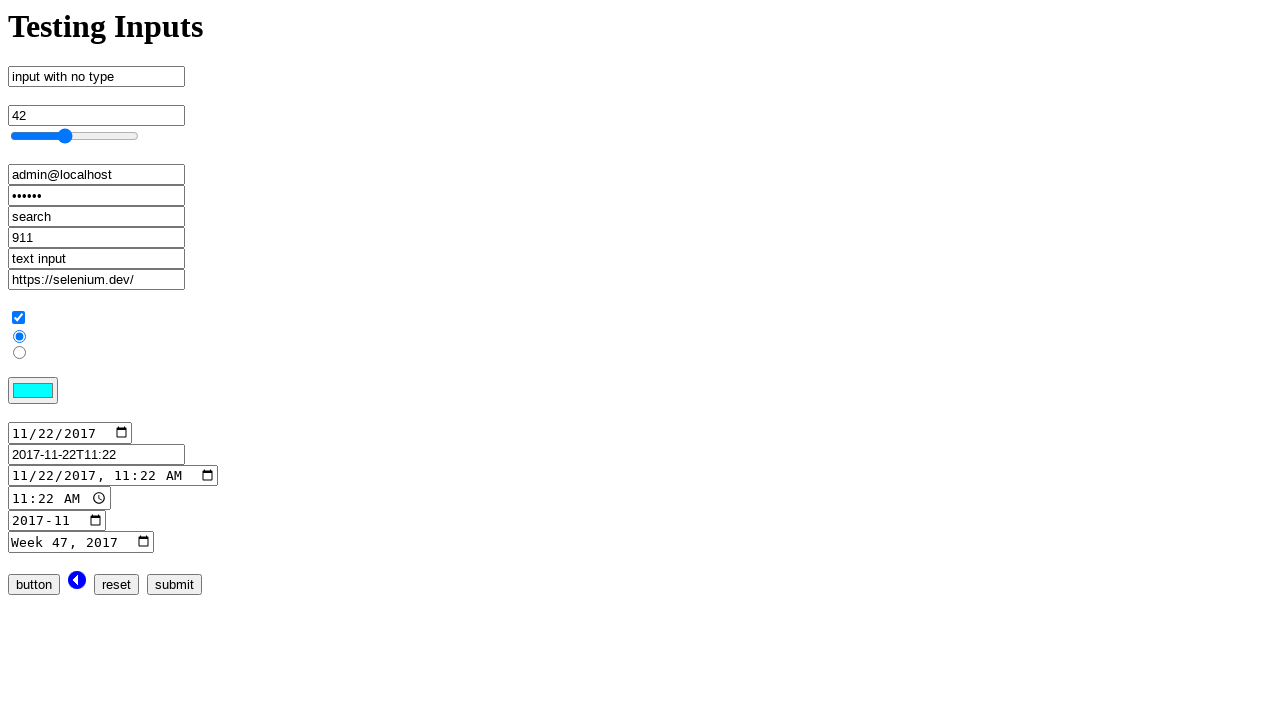

Clicked checkbox input element at (18, 318) on input[name='checkbox_input']
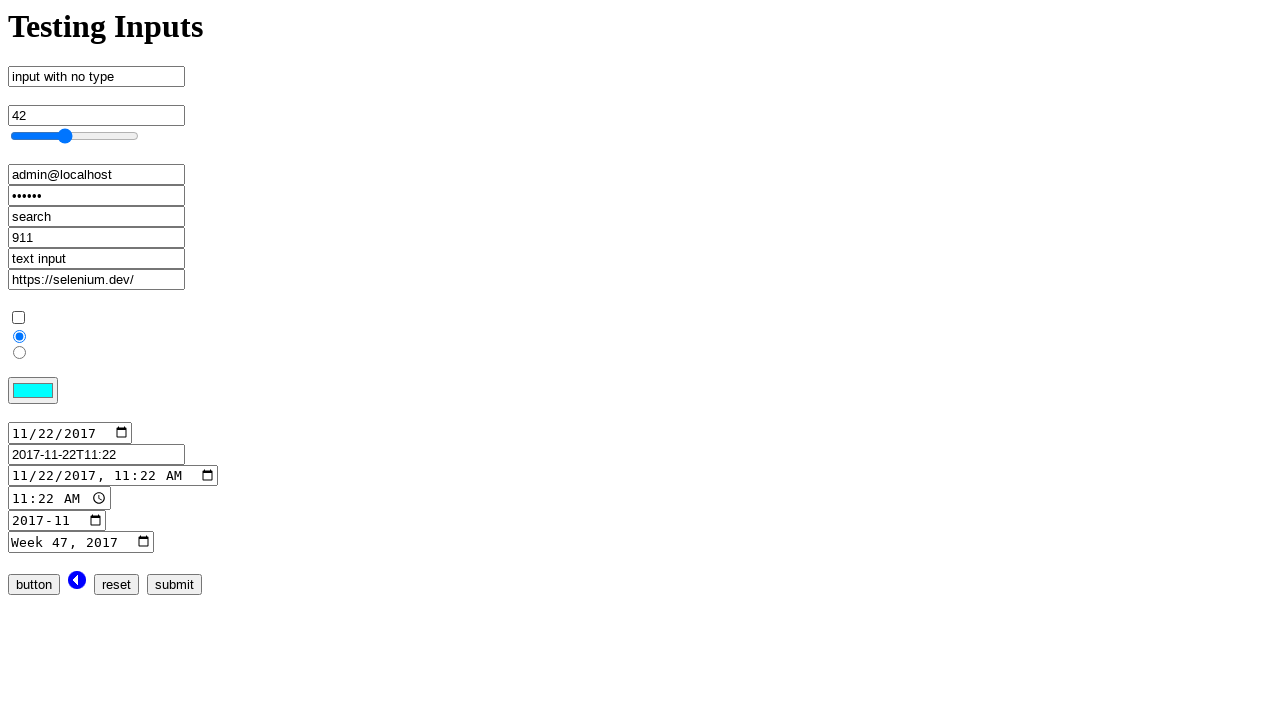

Verified checkbox is unchecked
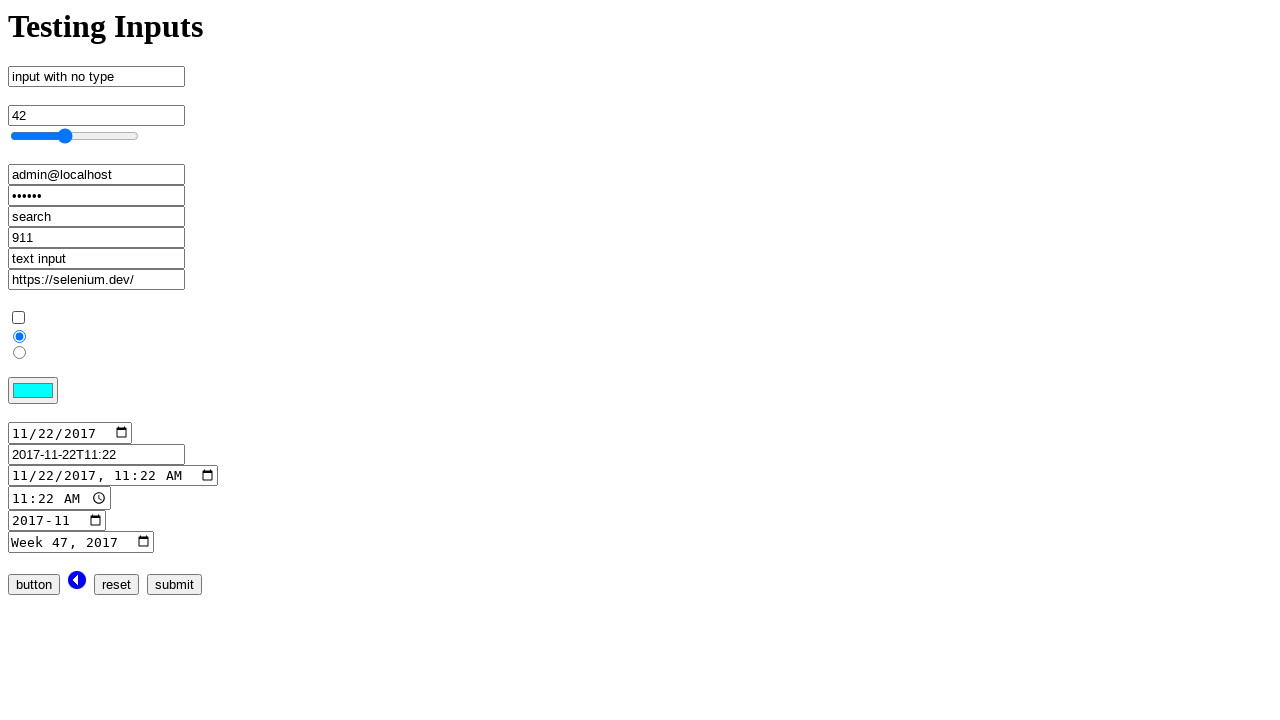

Cleared email input field on input[name='email_input']
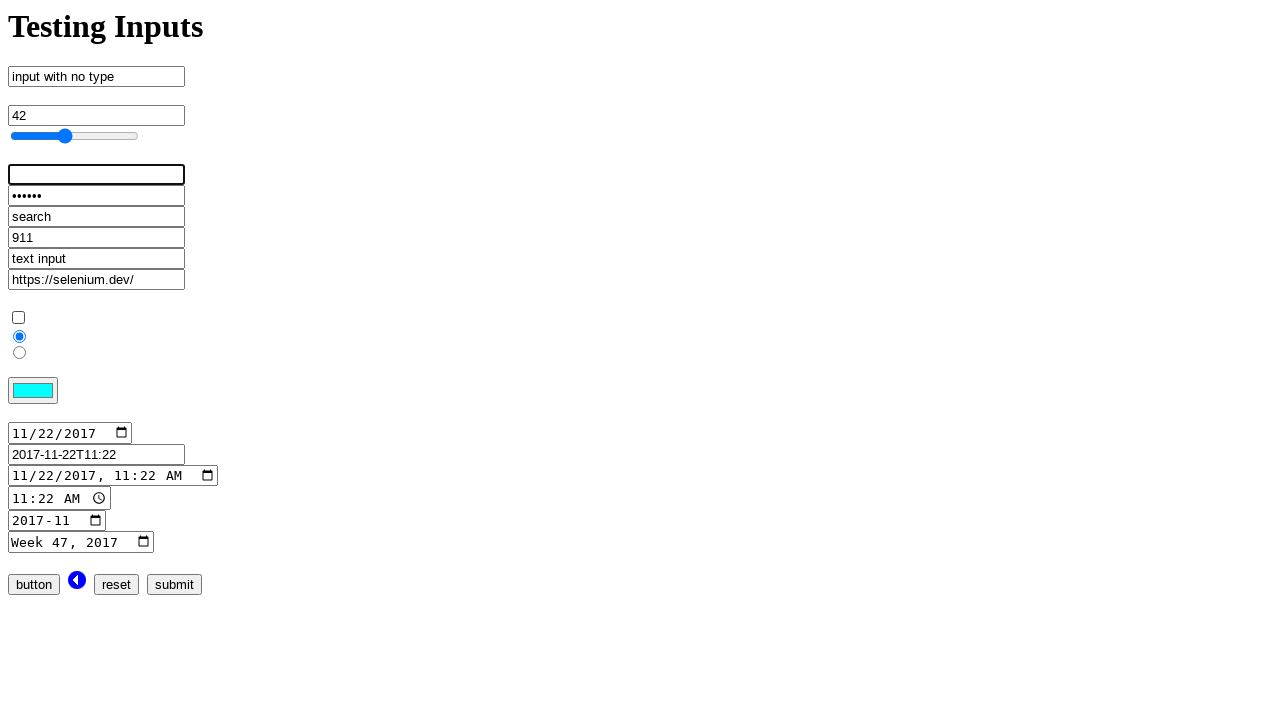

Filled email input with 'admin@localhost.dev' on input[name='email_input']
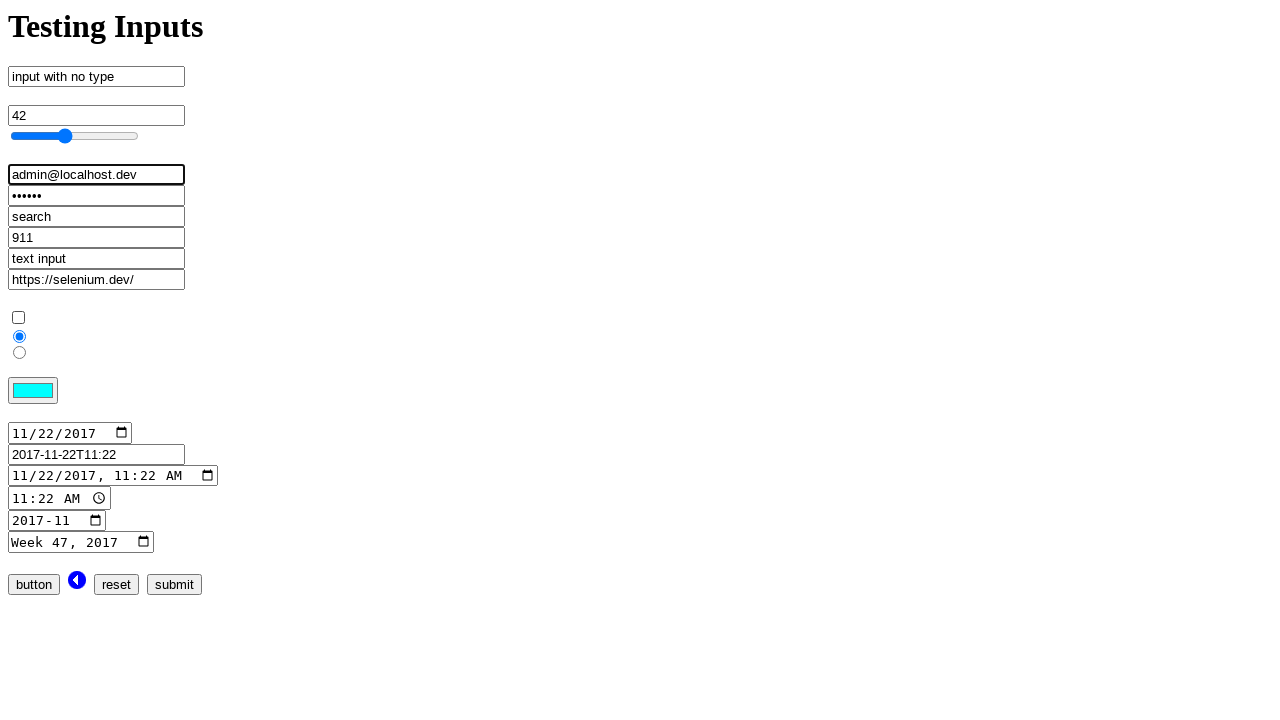

Verified email input contains 'admin@localhost.dev'
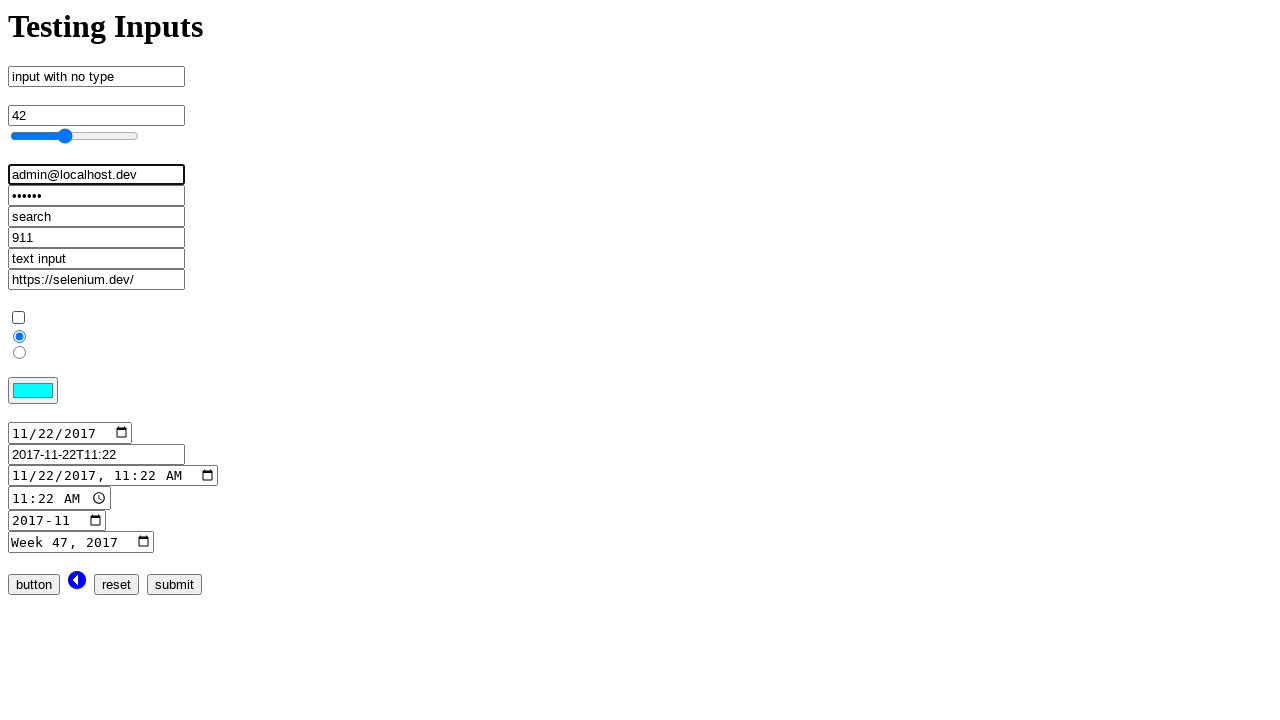

Cleared email input field on input[name='email_input']
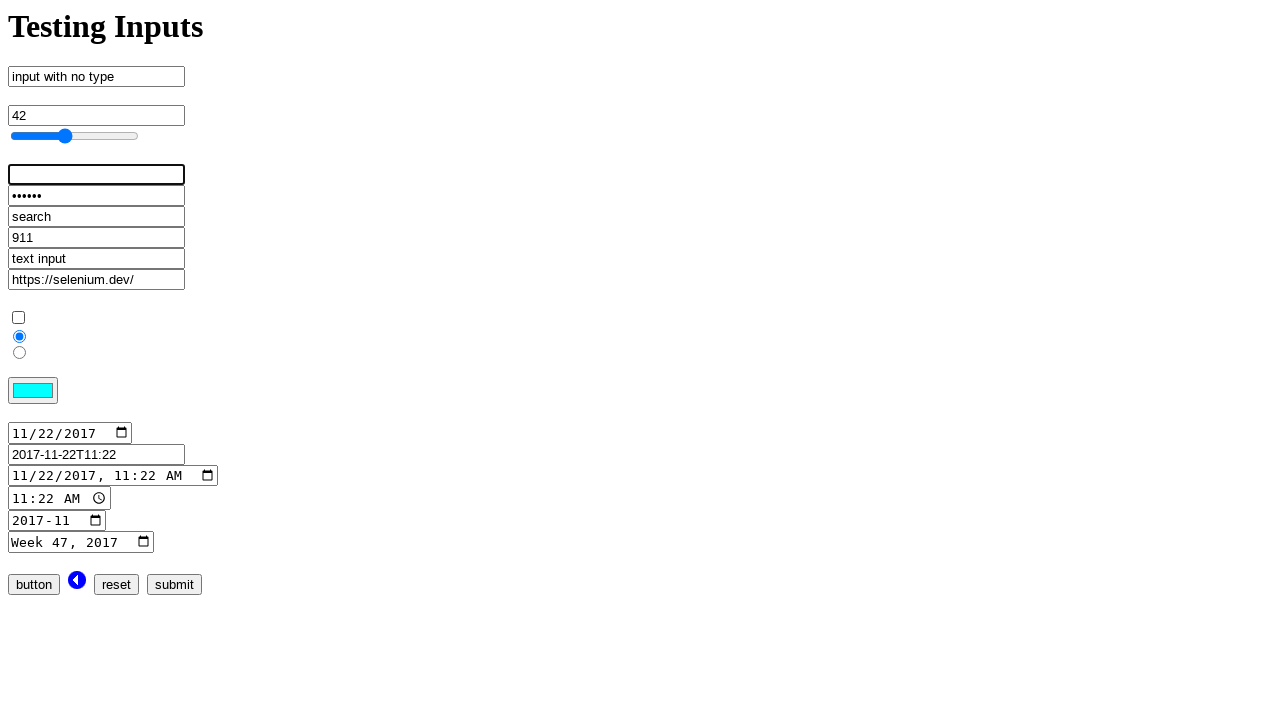

Verified email input field is now empty
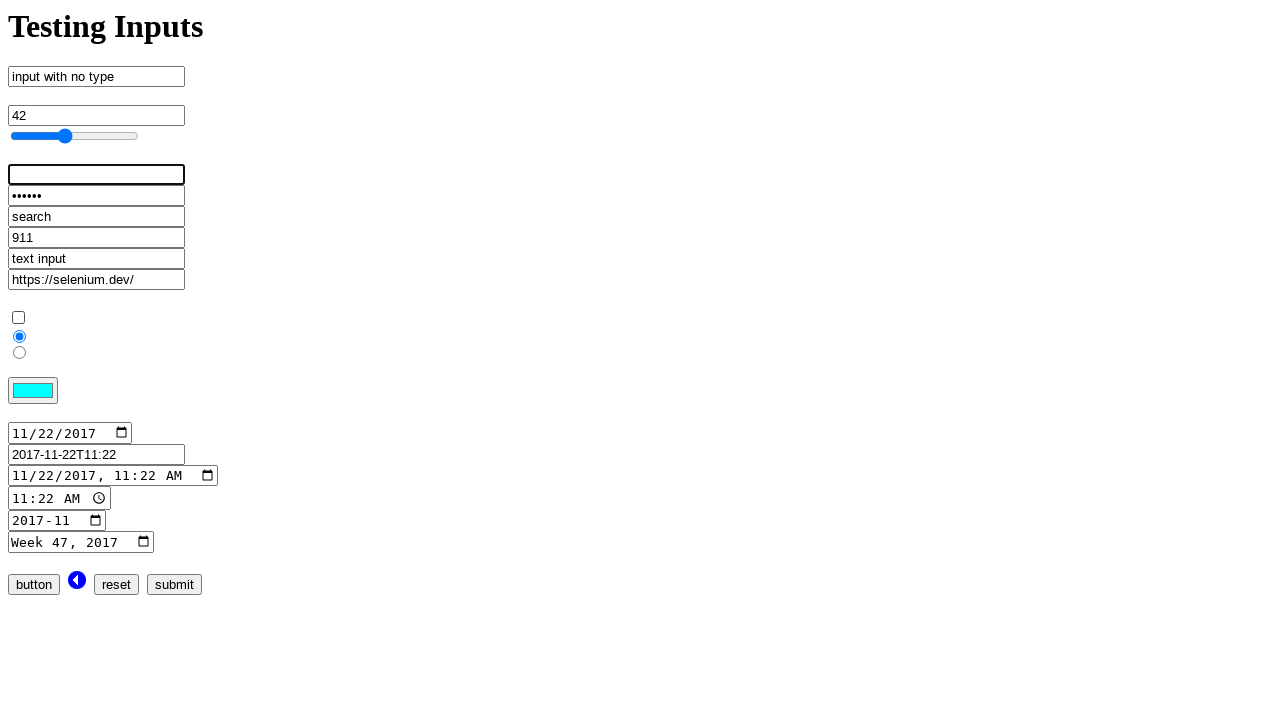

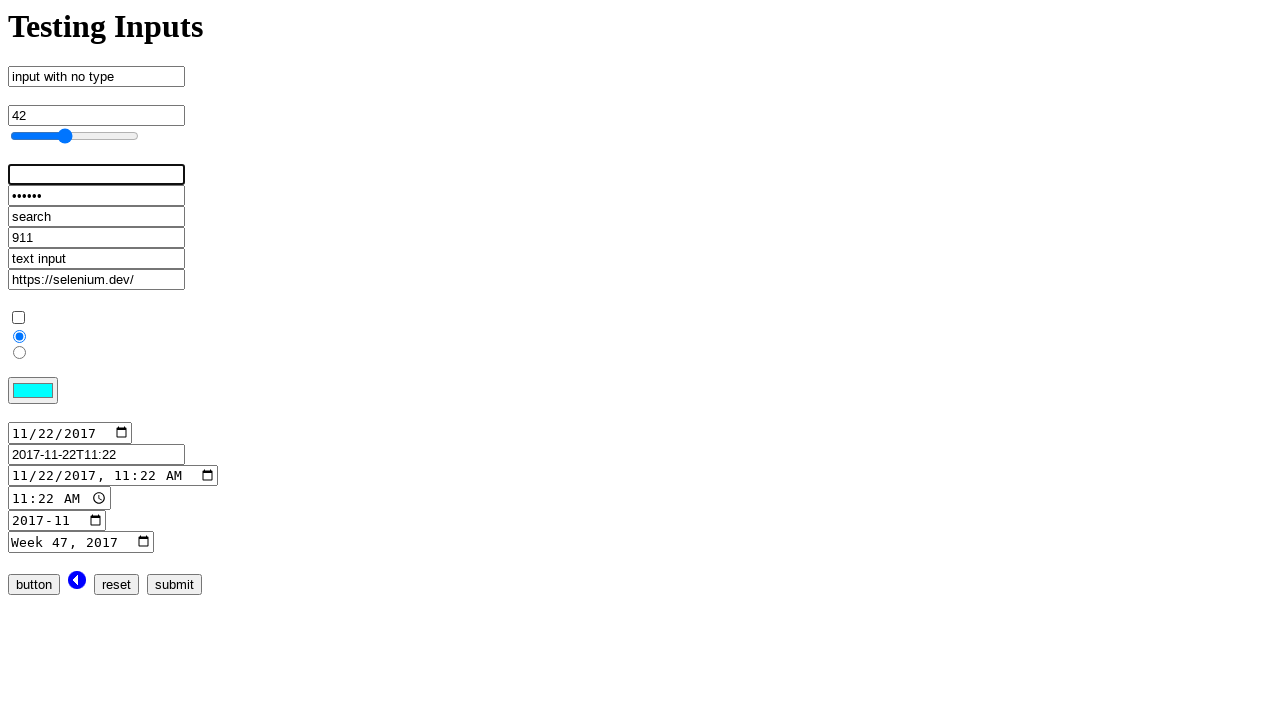